Tests the second column (First Name) of the table by validating all first names in the column

Starting URL: http://the-internet.herokuapp.com/

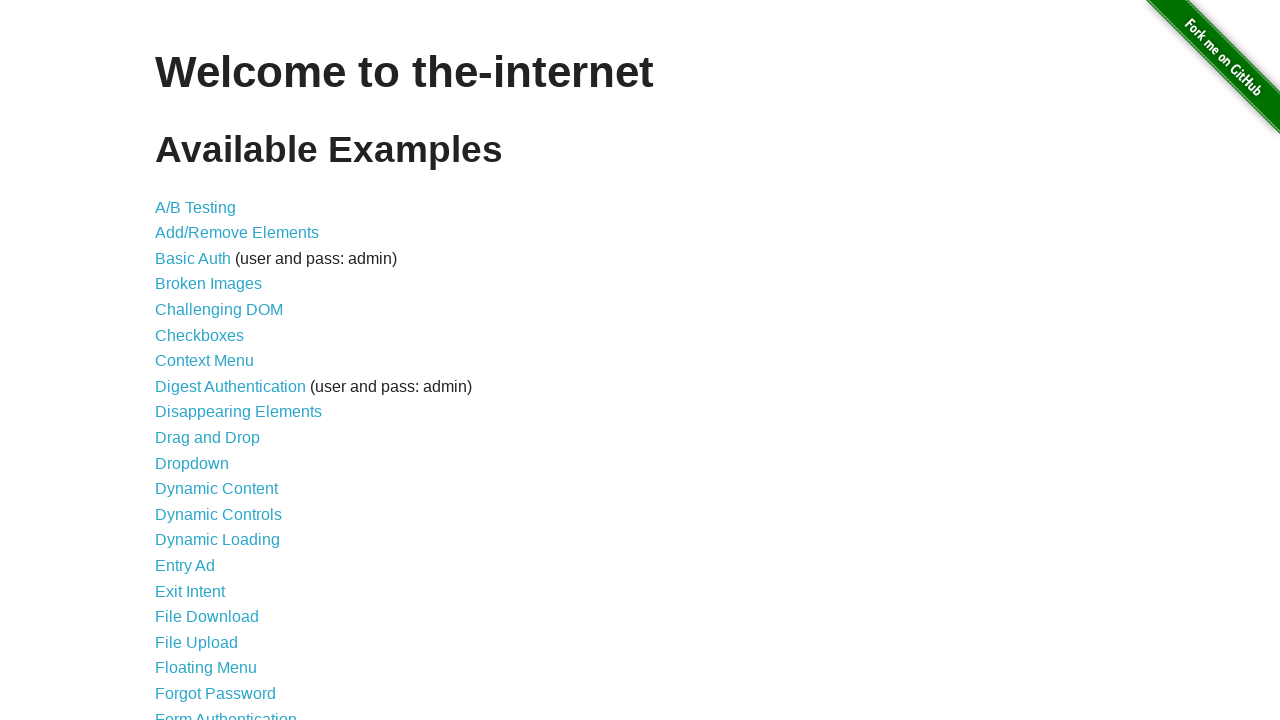

Clicked on Sortable Data Tables link at (230, 574) on text=Sortable Data Tables
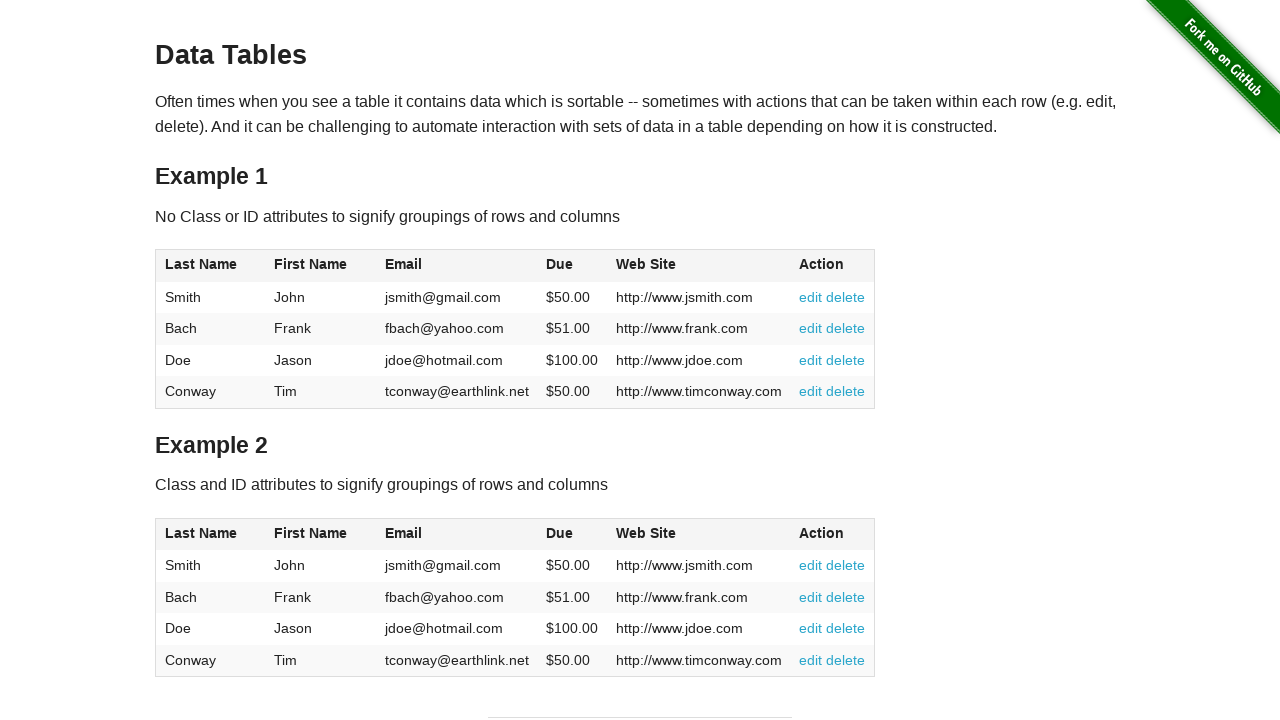

Table #table1 loaded
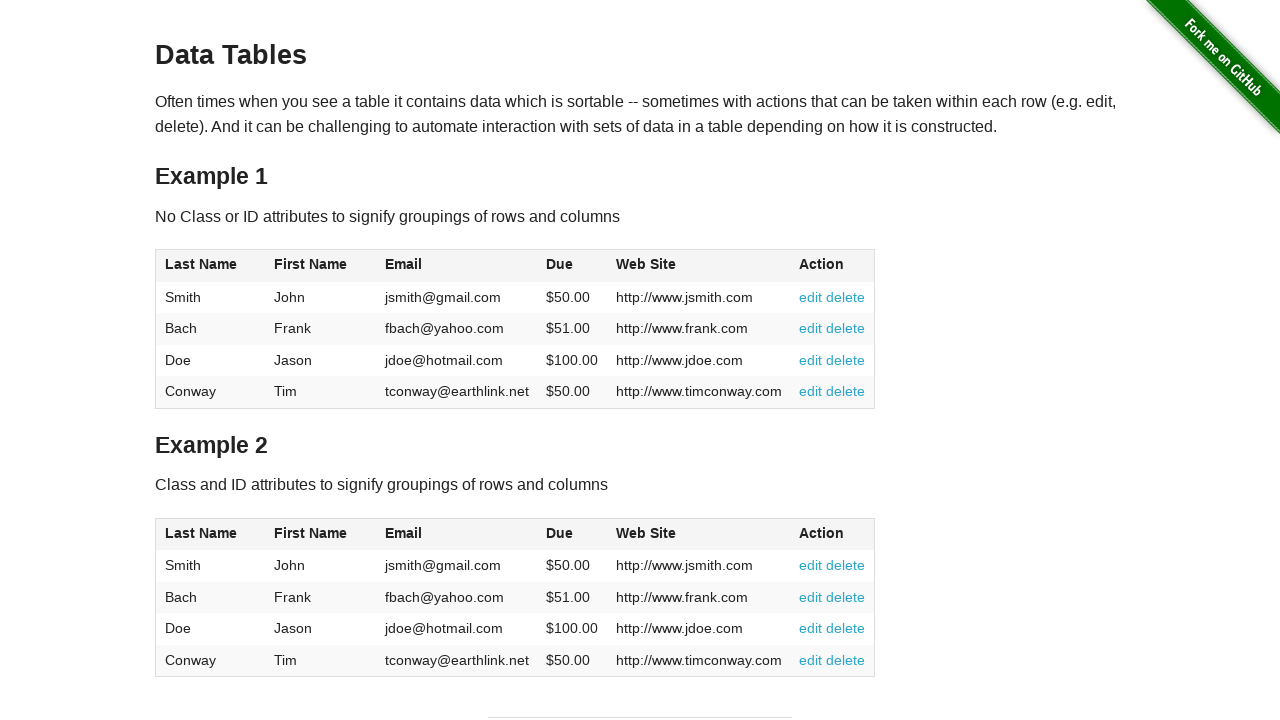

Retrieved first name from row 1: 'John'
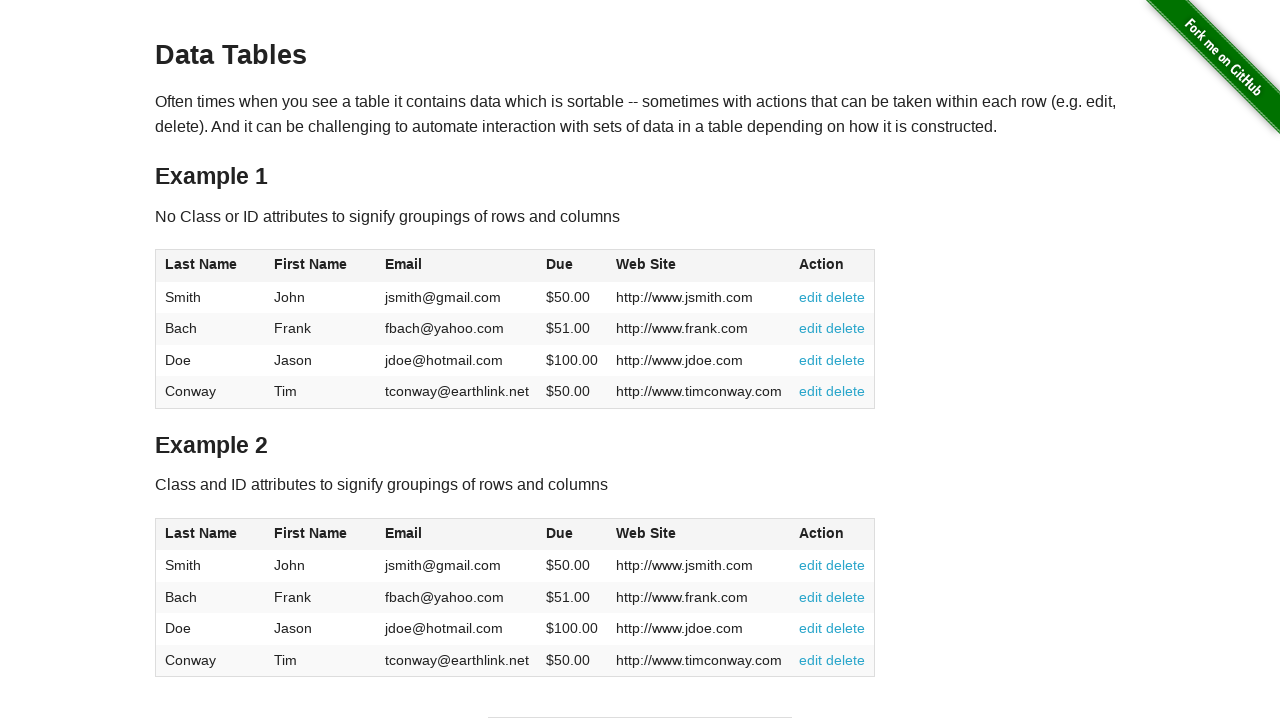

Validated first name row 1 matches expected value 'John'
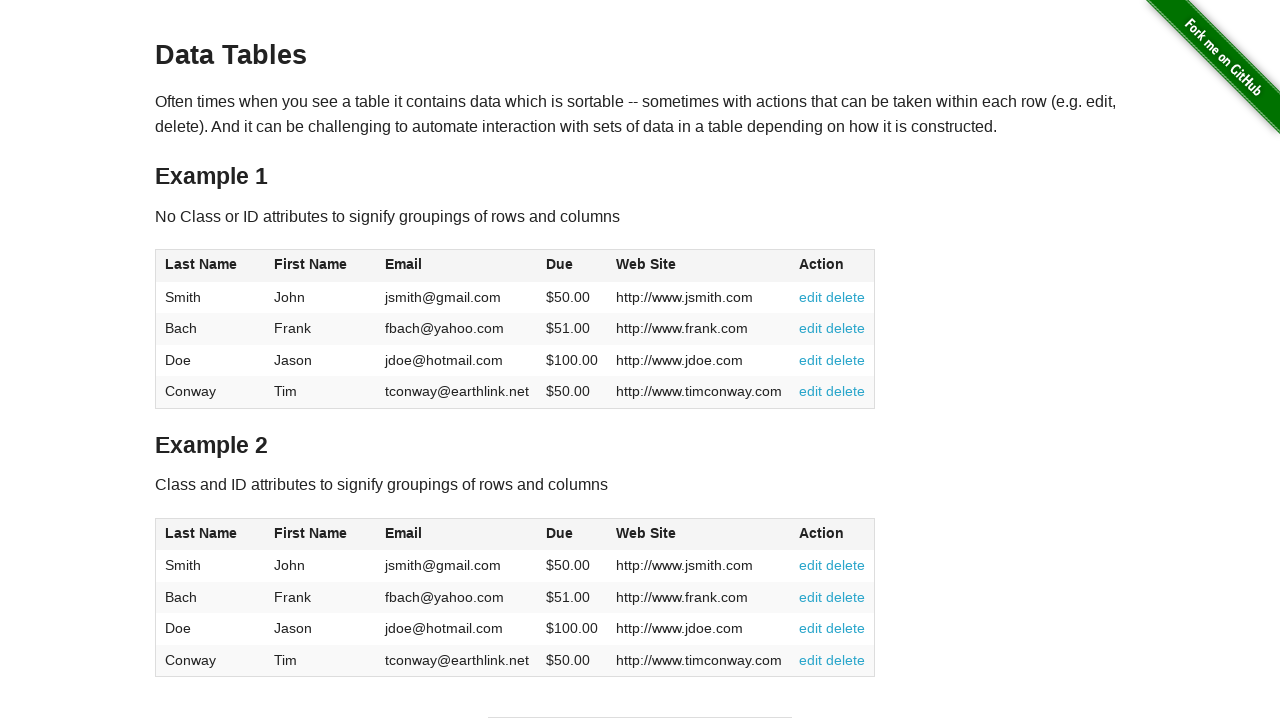

Retrieved first name from row 2: 'Frank'
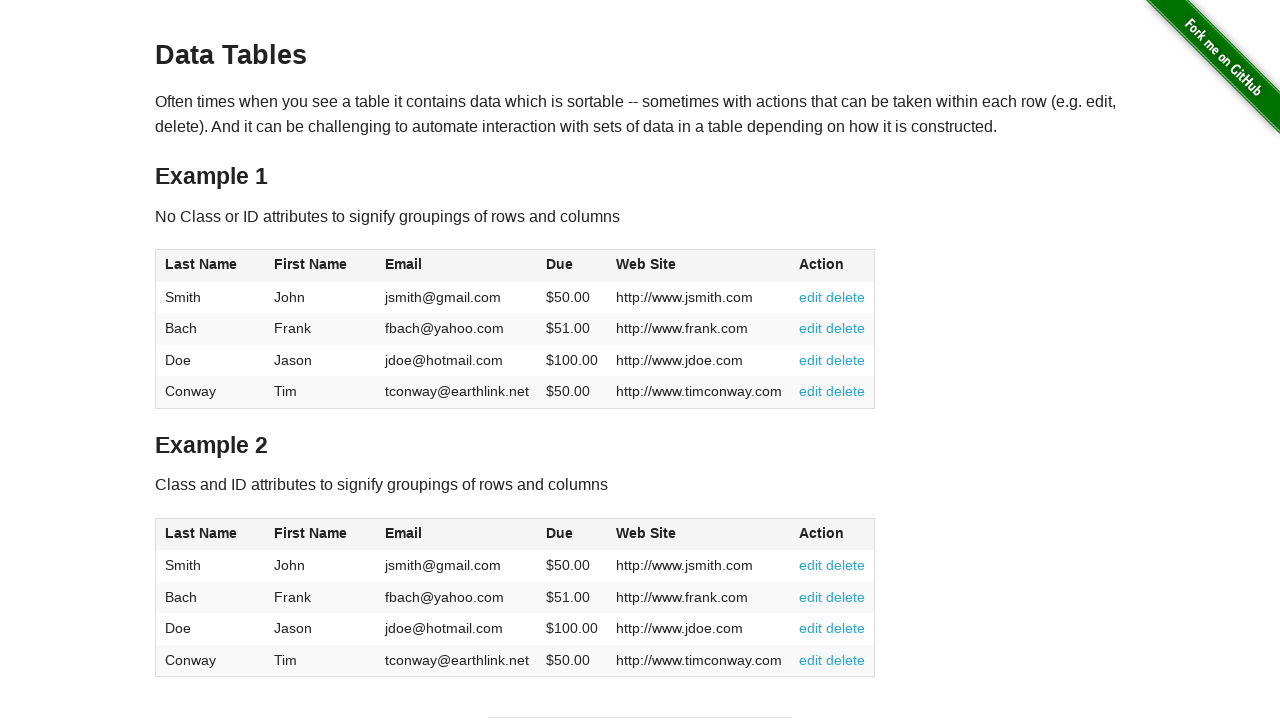

Validated first name row 2 matches expected value 'Frank'
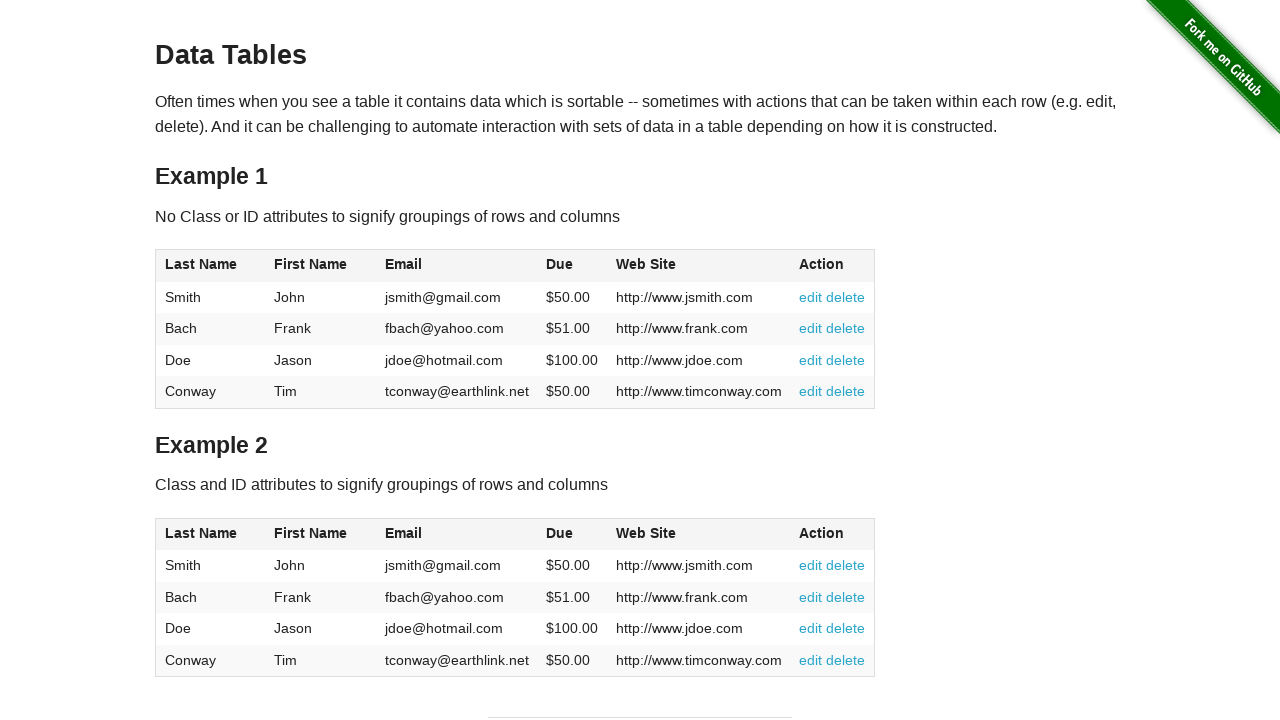

Retrieved first name from row 3: 'Jason'
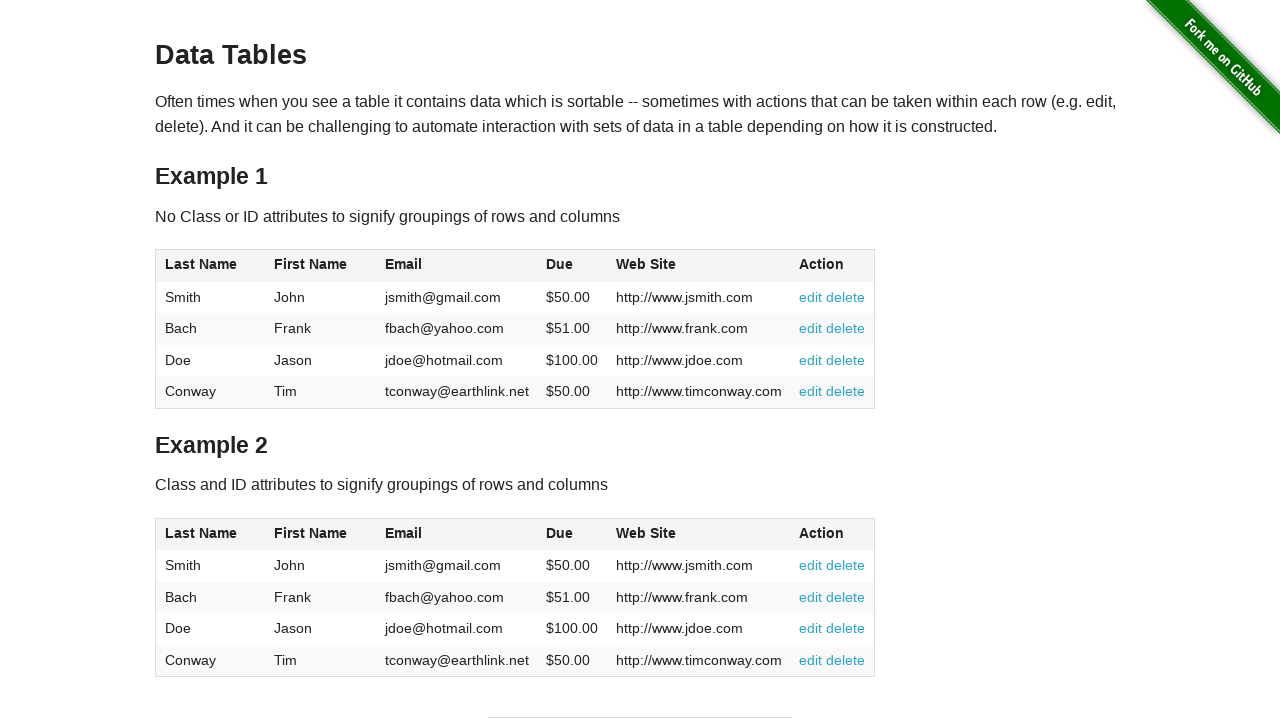

Validated first name row 3 matches expected value 'Jason'
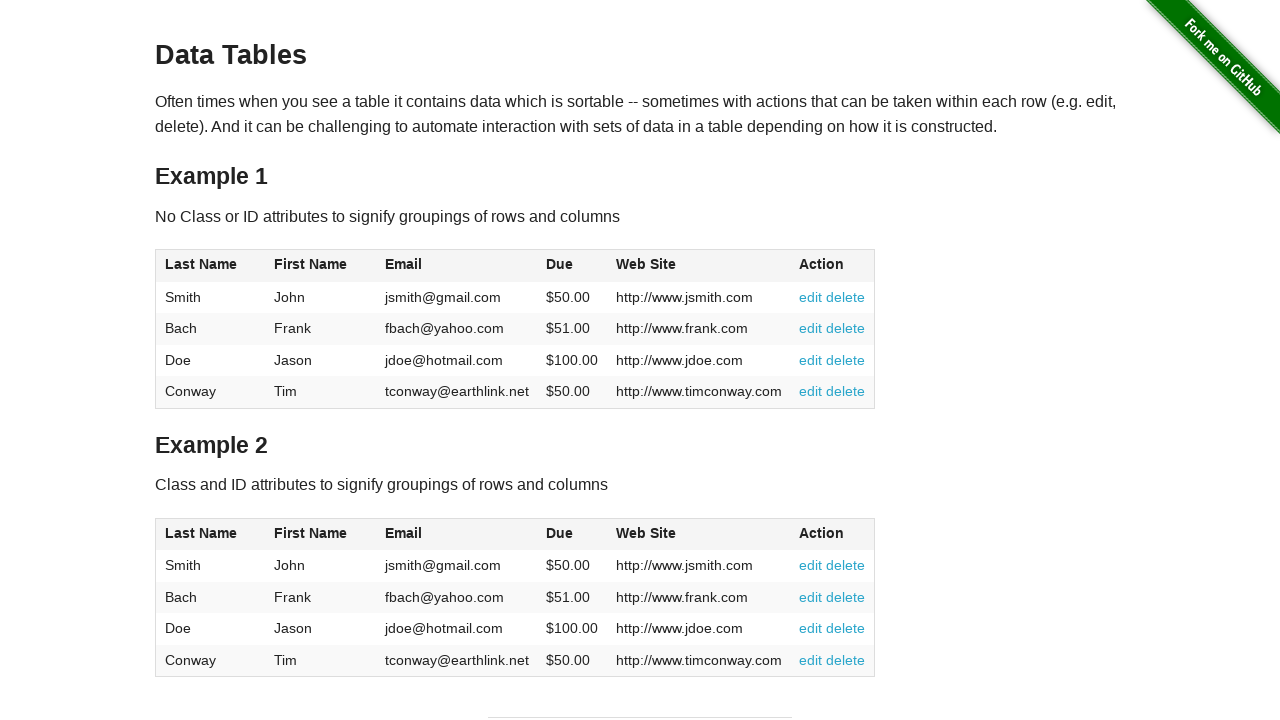

Retrieved first name from row 4: 'Tim'
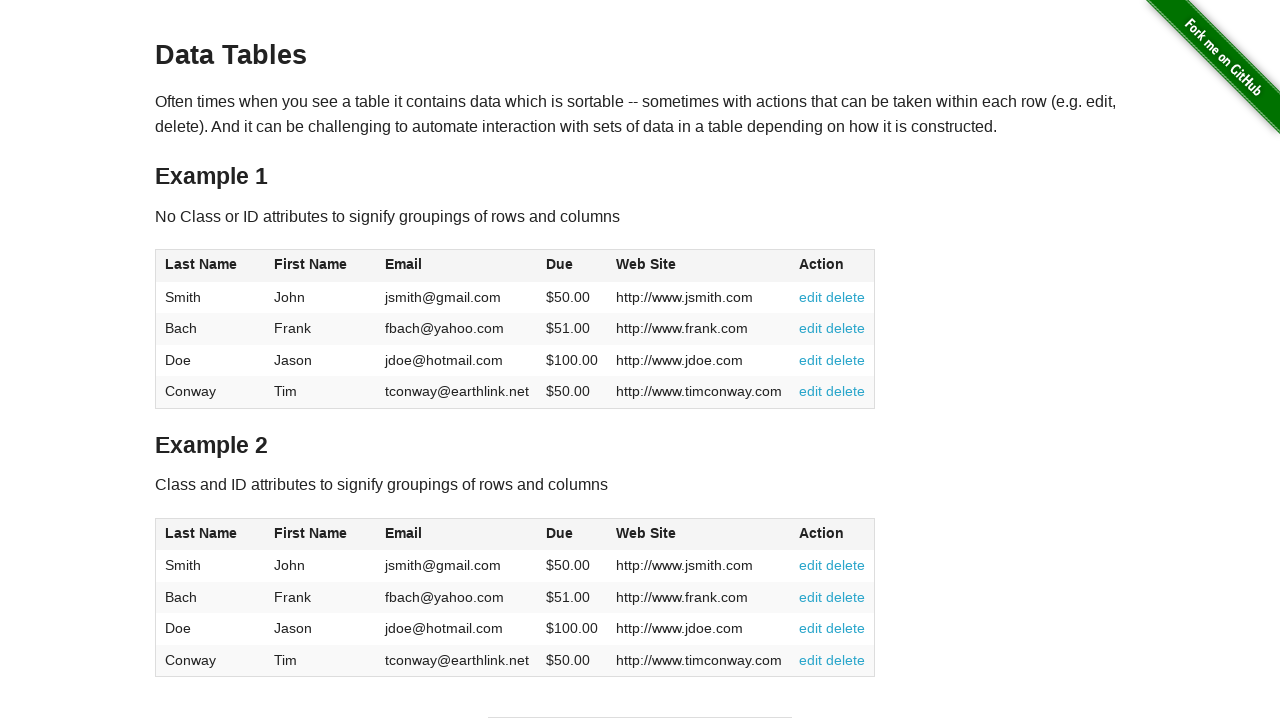

Validated first name row 4 matches expected value 'Tim'
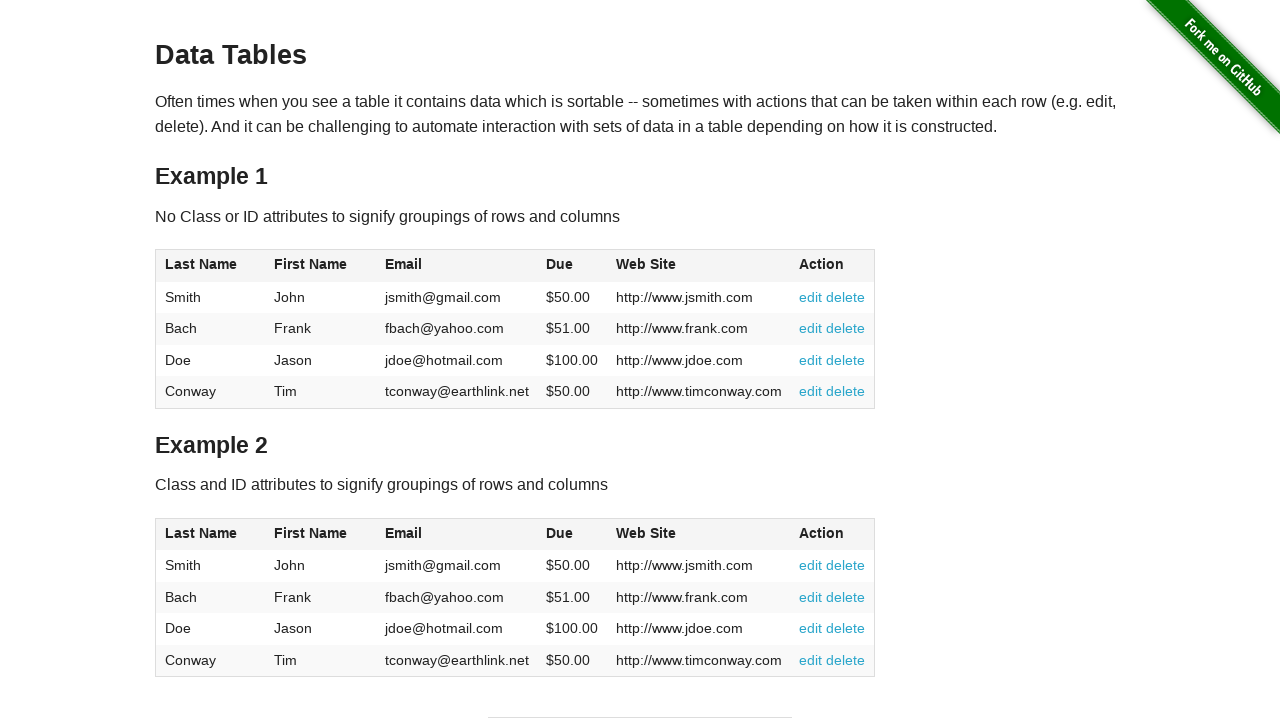

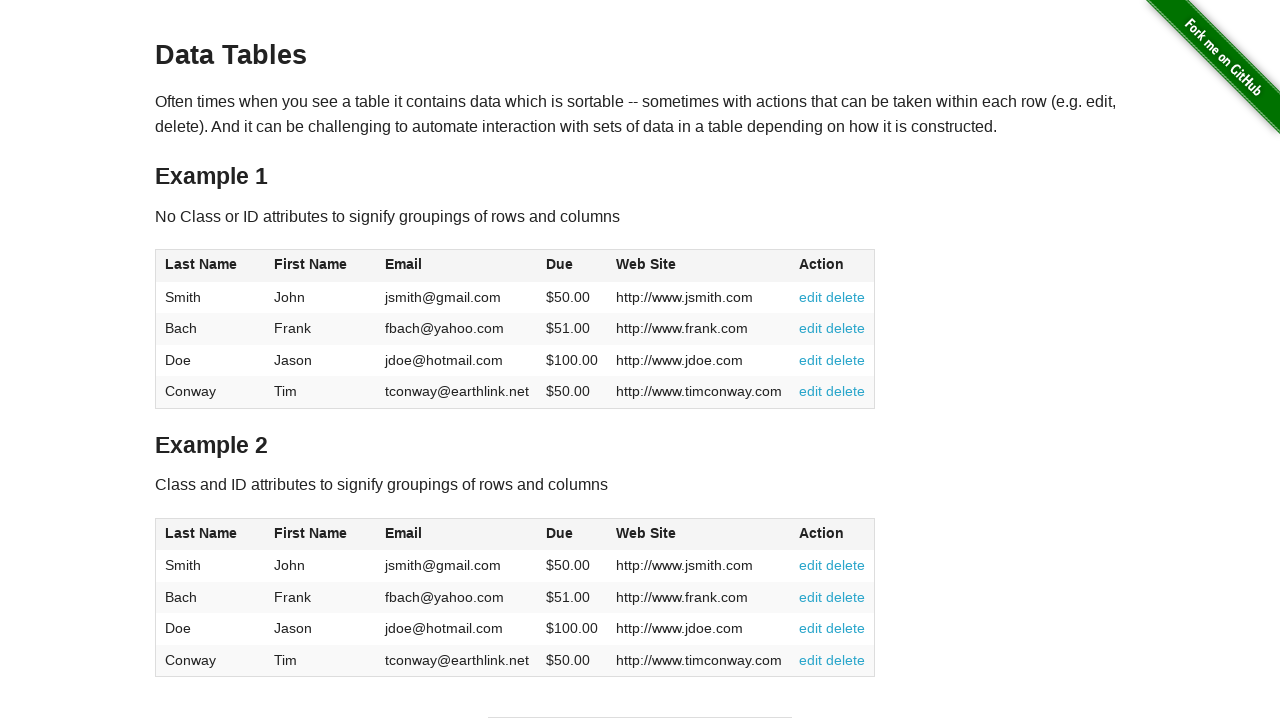